Navigates to an automation practice page and verifies the page title and confirm button text using assertions

Starting URL: https://rahulshettyacademy.com/AutomationPractice/

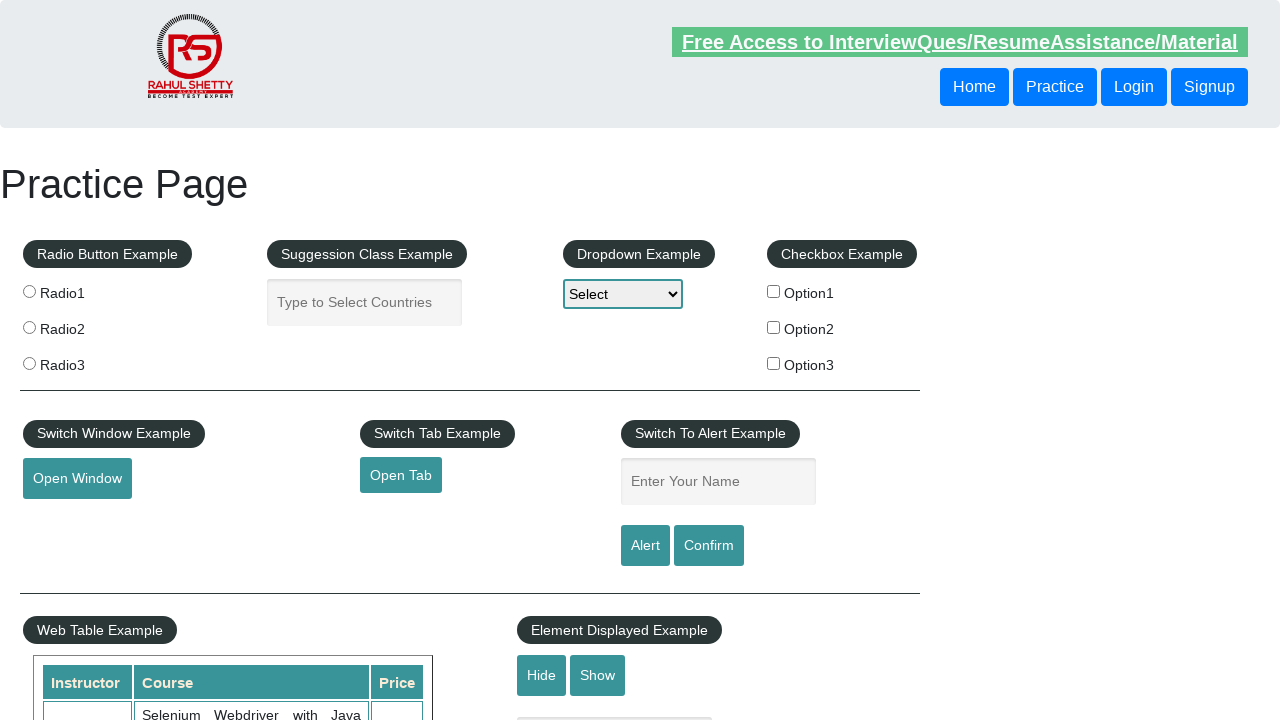

Retrieved page title
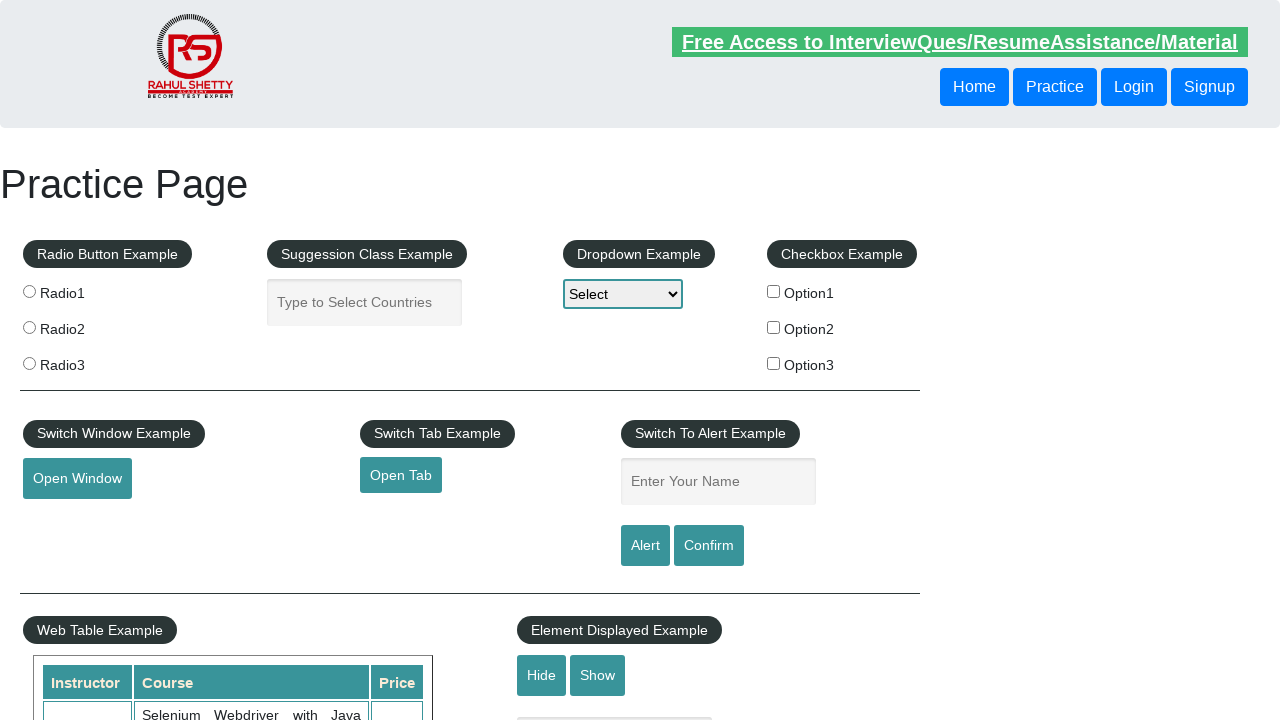

Printed page title to console
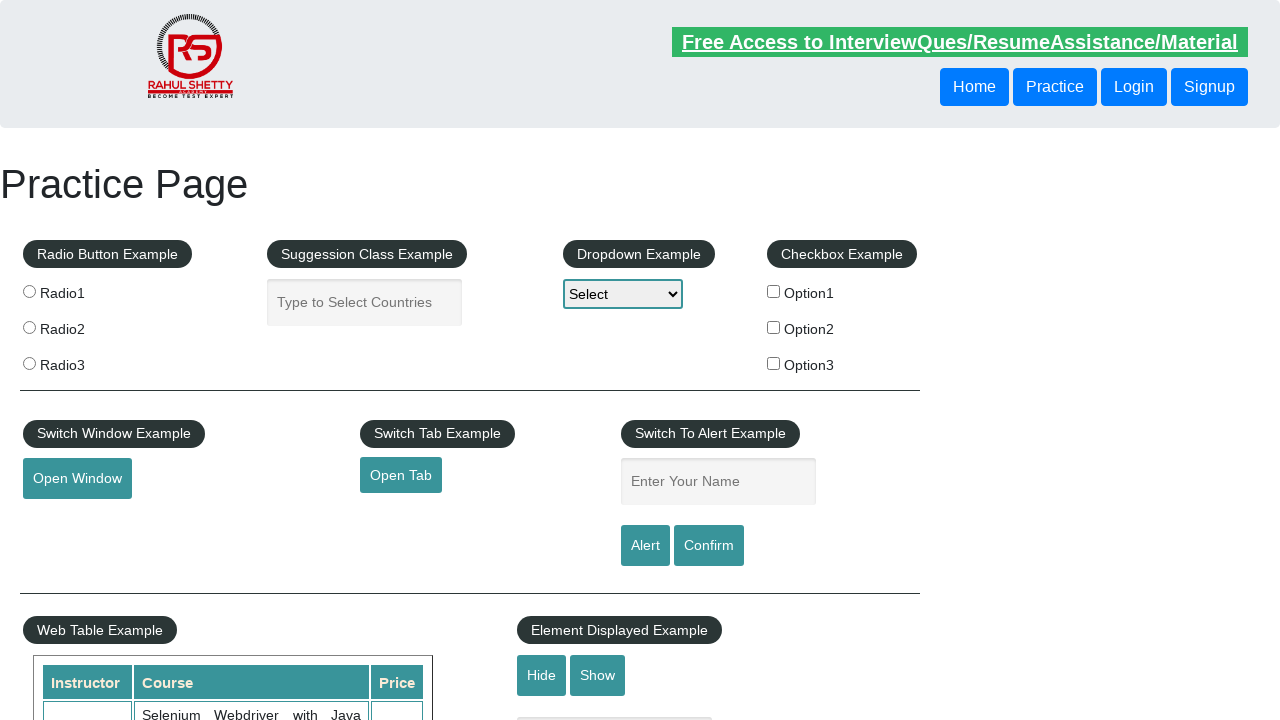

Retrieved confirm button value attribute
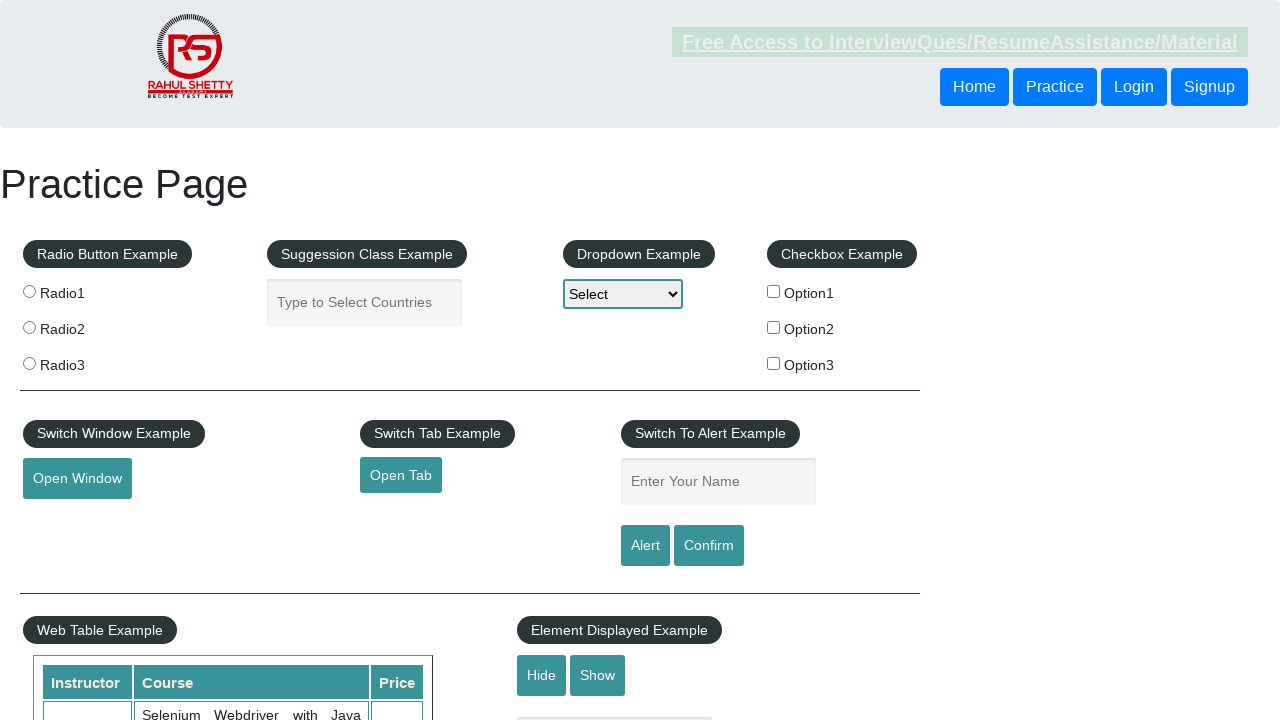

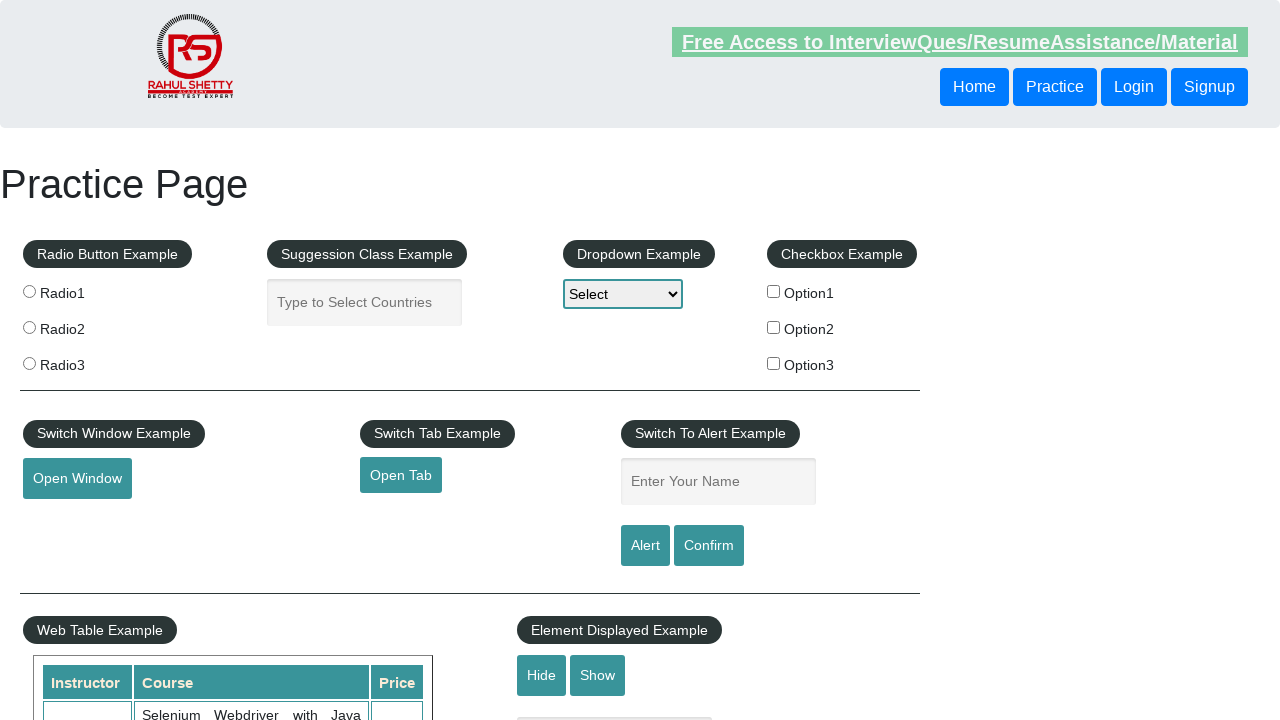